Tests dynamic element loading on Selenium's demo page by clicking add button to reveal elements, then clicking reveal button to show an input field and entering text

Starting URL: https://www.selenium.dev/selenium/web/dynamic.html

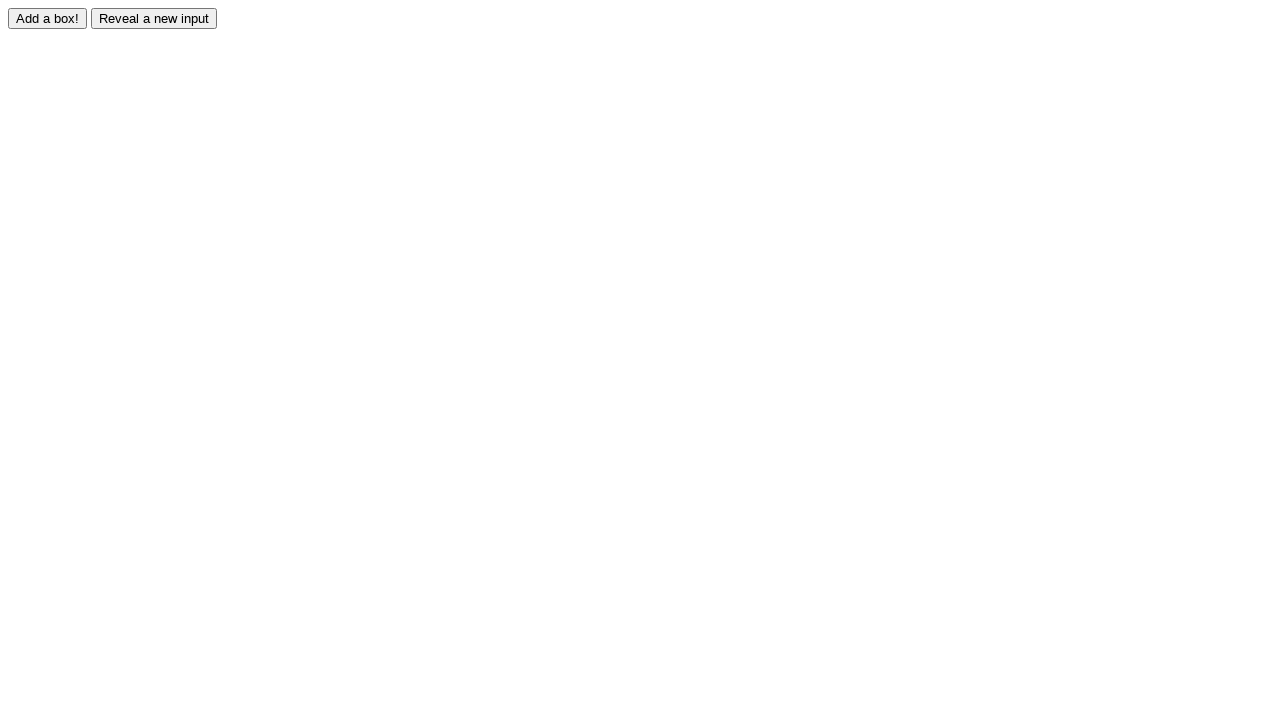

Clicked add button to reveal dynamic element at (48, 18) on input[id='adder']
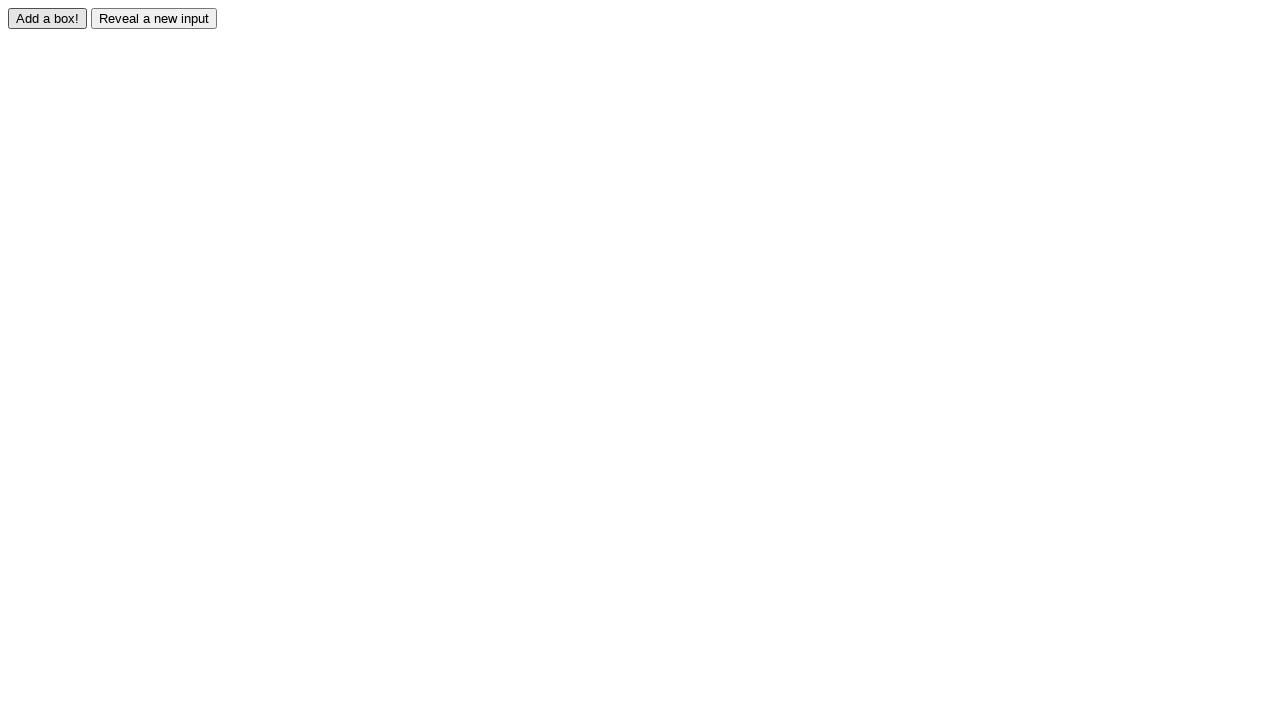

Waited for dynamically added box element to appear
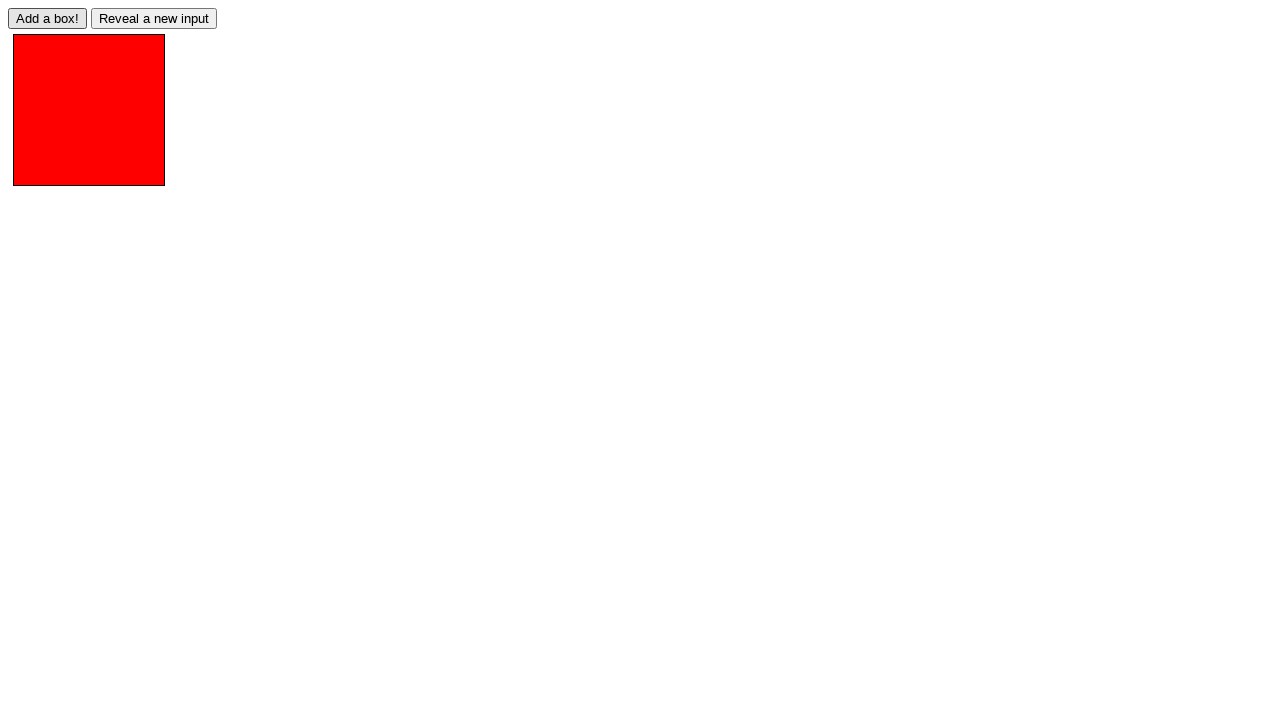

Clicked the dynamically added box element at (89, 110) on div[id='box0']
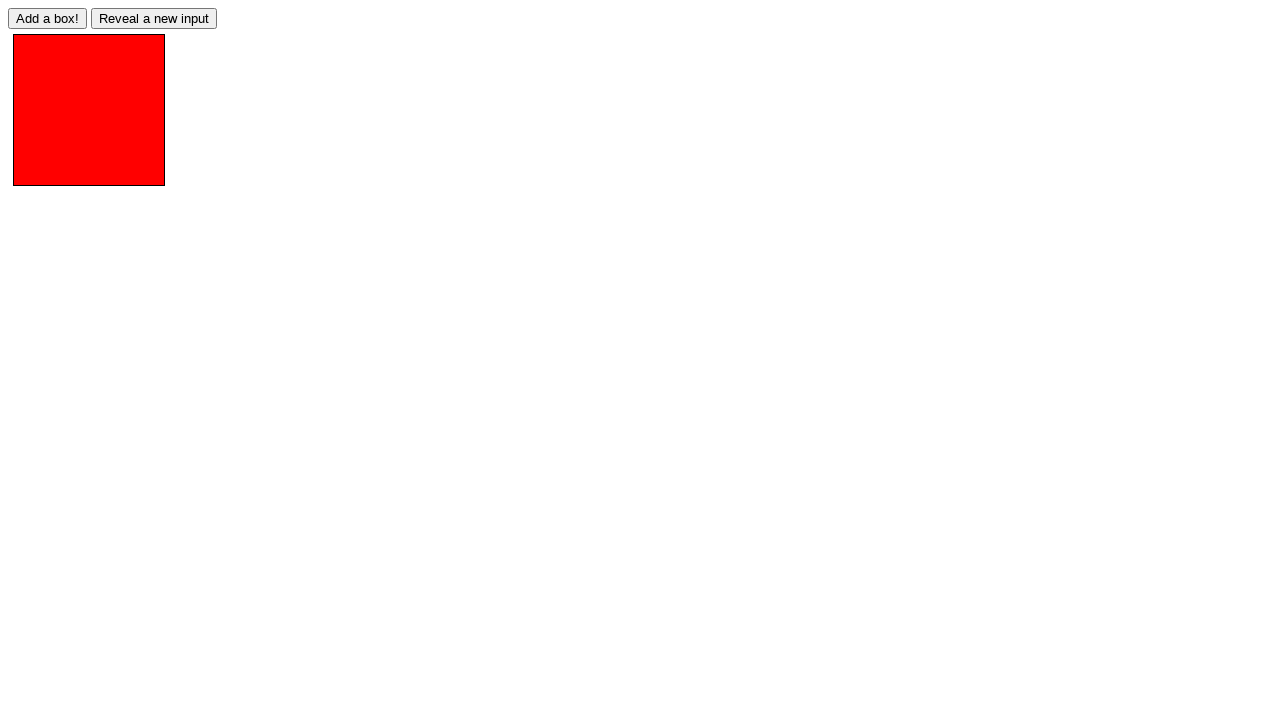

Waited for reveal button to appear
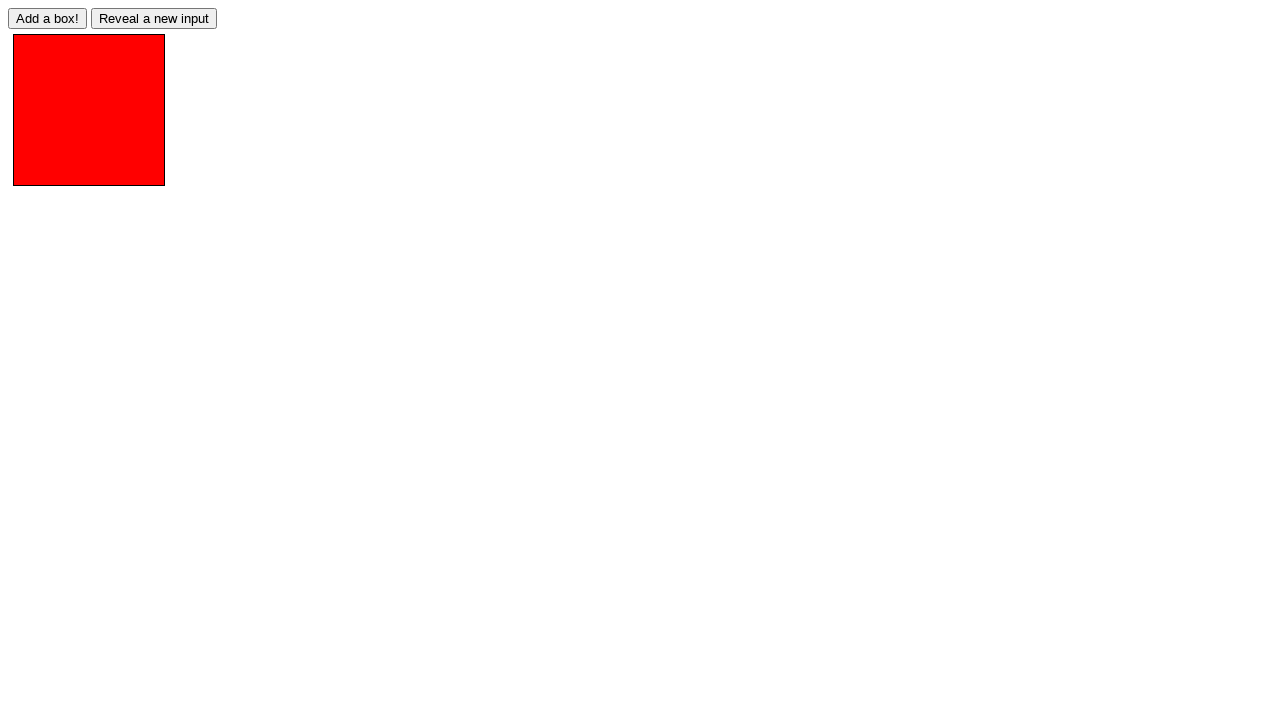

Clicked reveal button to show input field at (154, 18) on input[id='reveal']
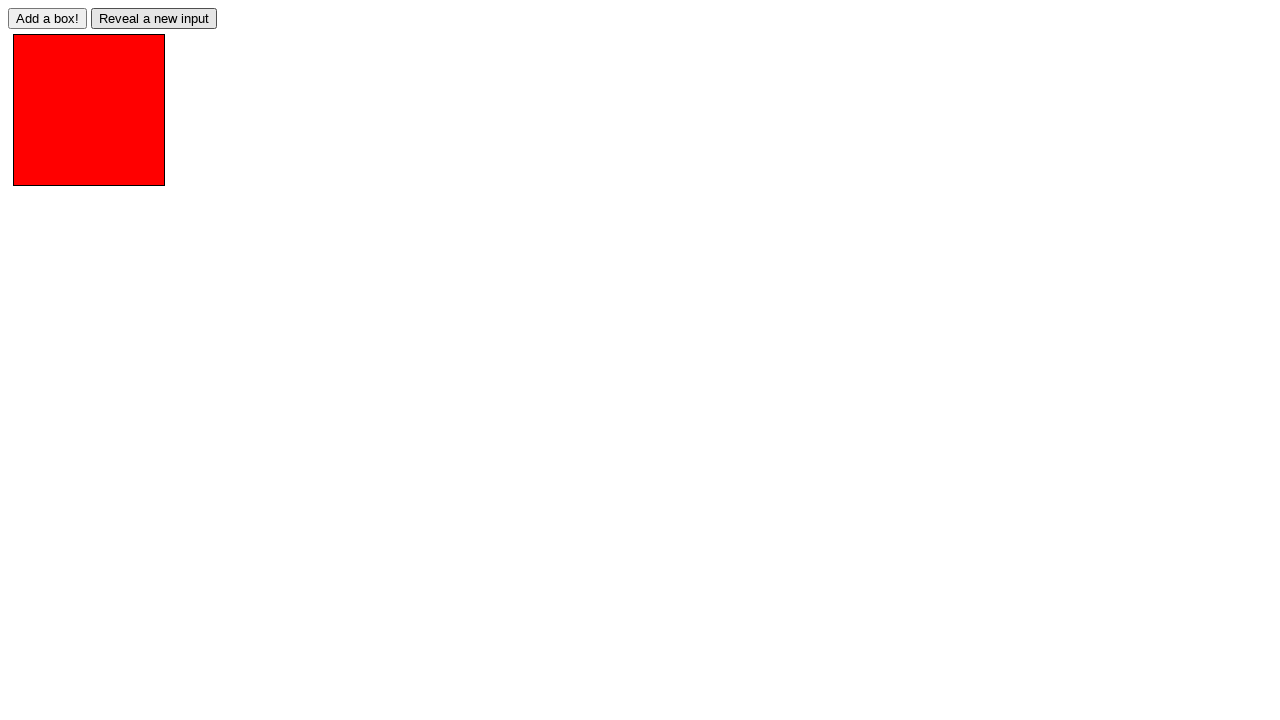

Waited for revealed input field to appear
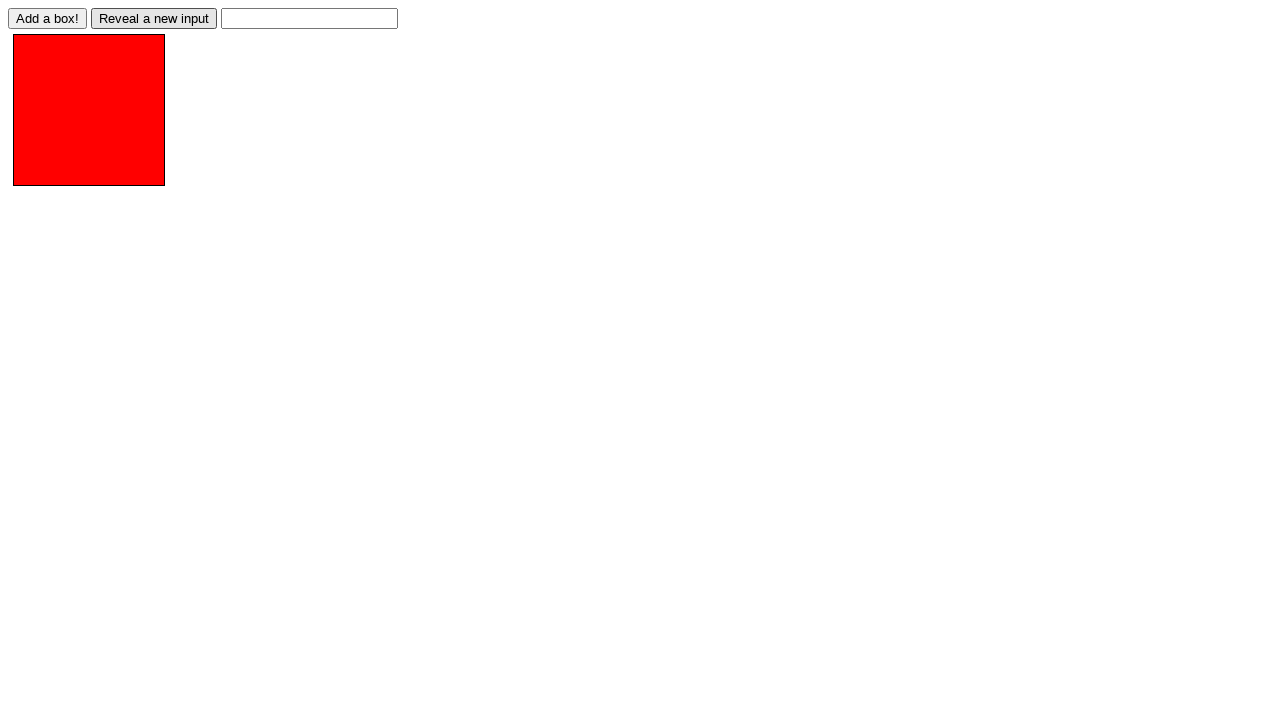

Filled revealed input field with 'abc' on input[id='revealed']
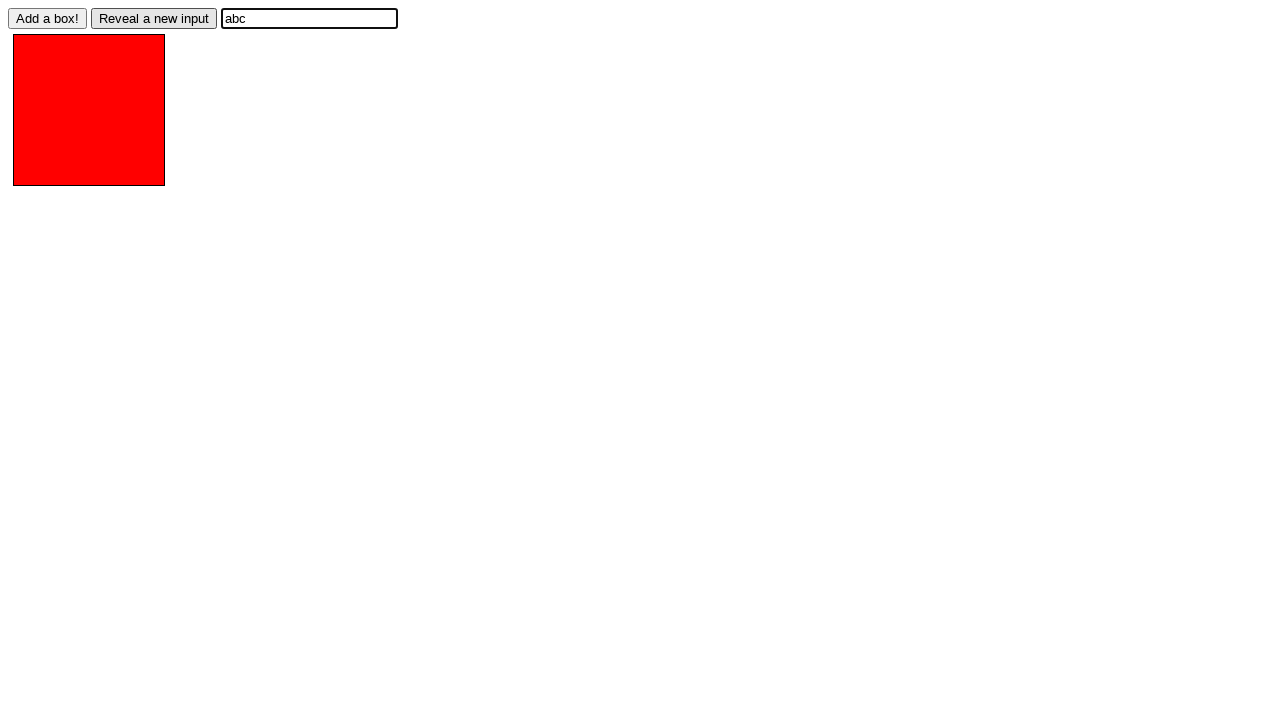

Clicked the revealed input field at (310, 18) on input[id='revealed']
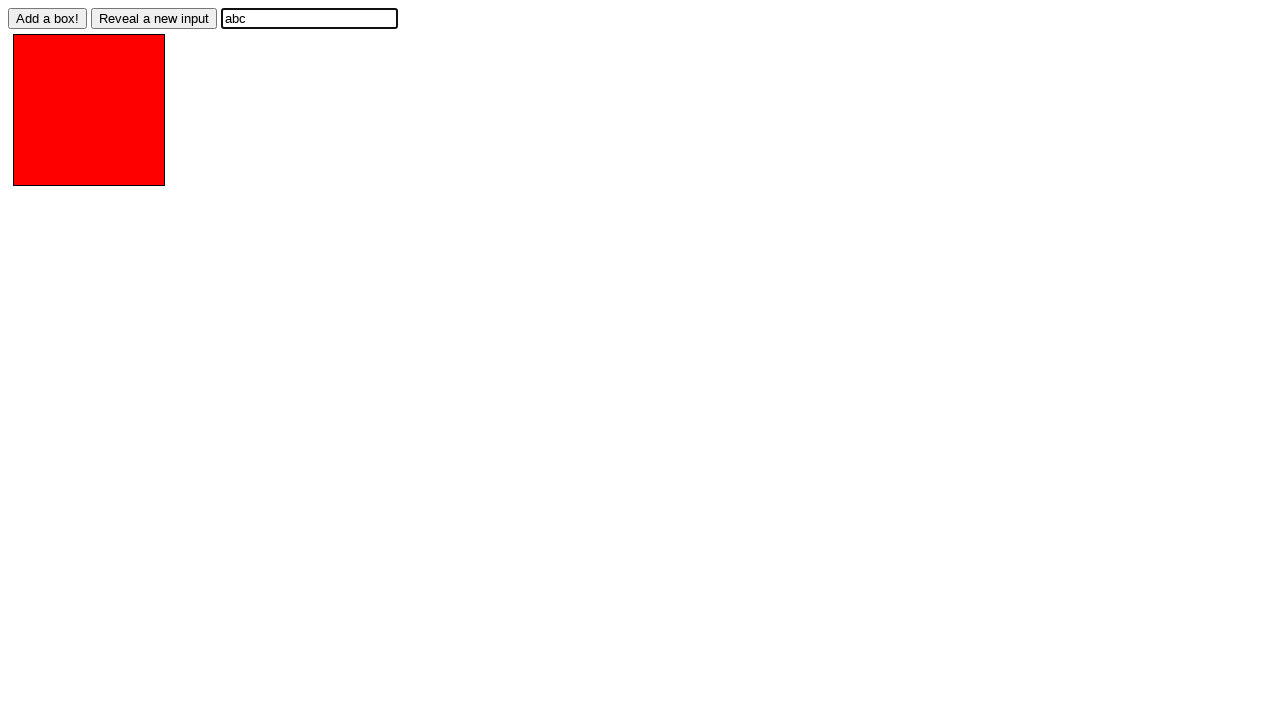

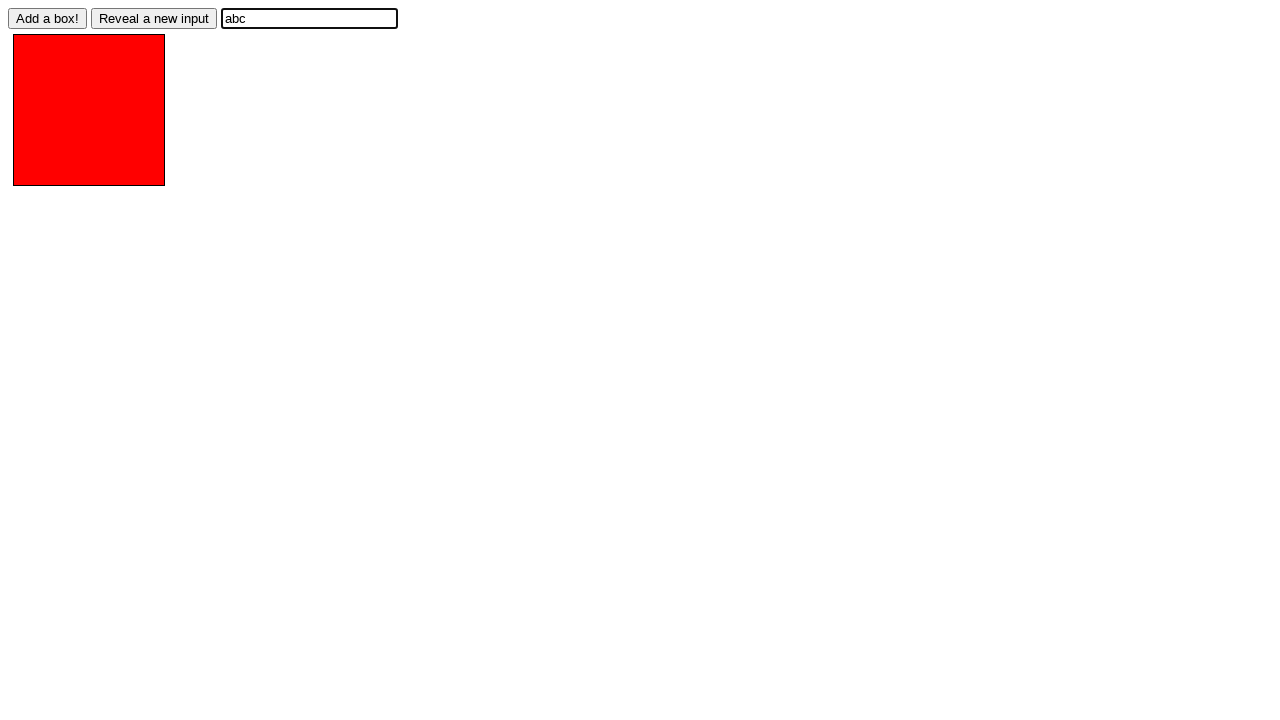